Tests alert functionality by clicking the Alert button on Basic Elements page and verifying the alert message

Starting URL: http://automationbykrishna.com/

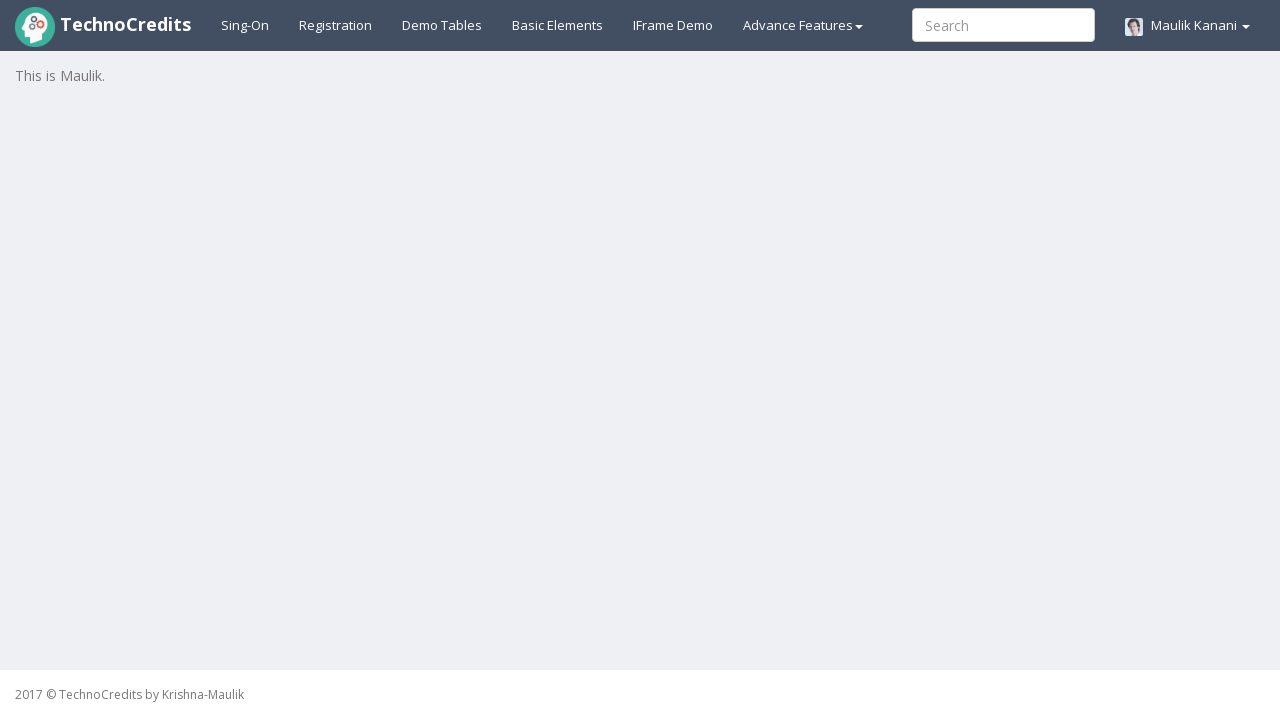

Clicked on Basic Elements link at (558, 25) on a:text('Basic Elements')
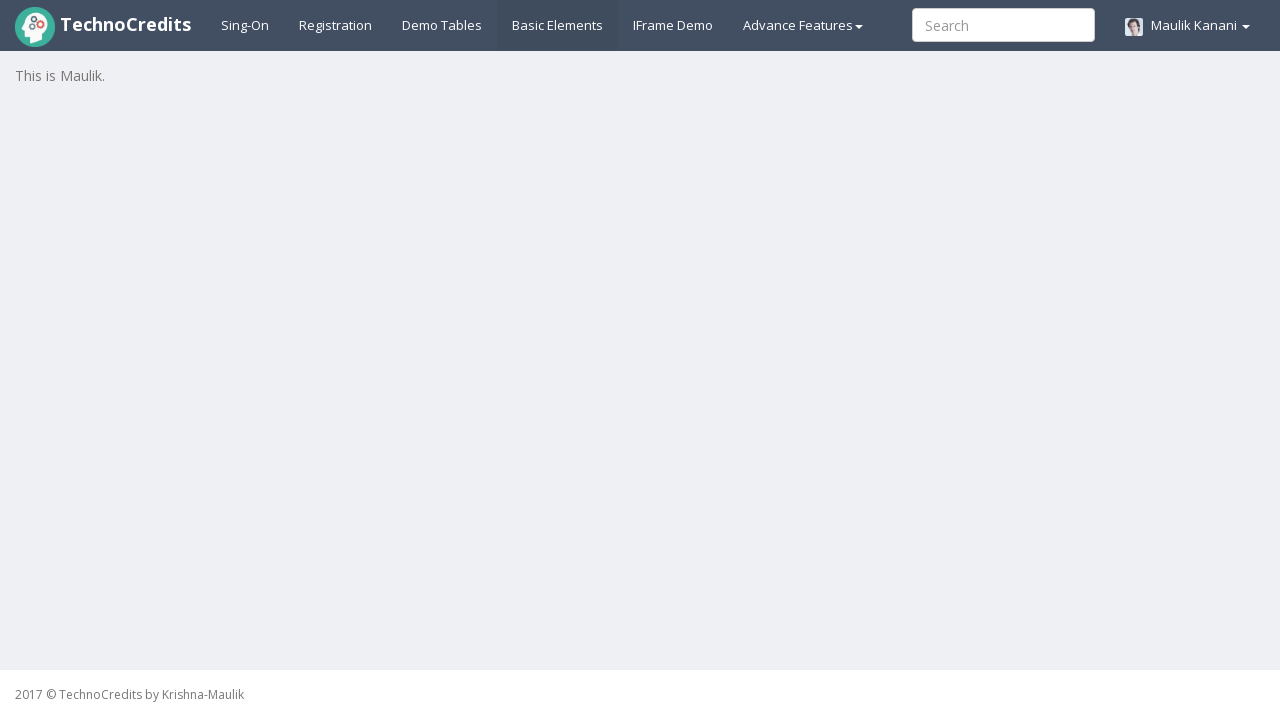

Alert button selector loaded
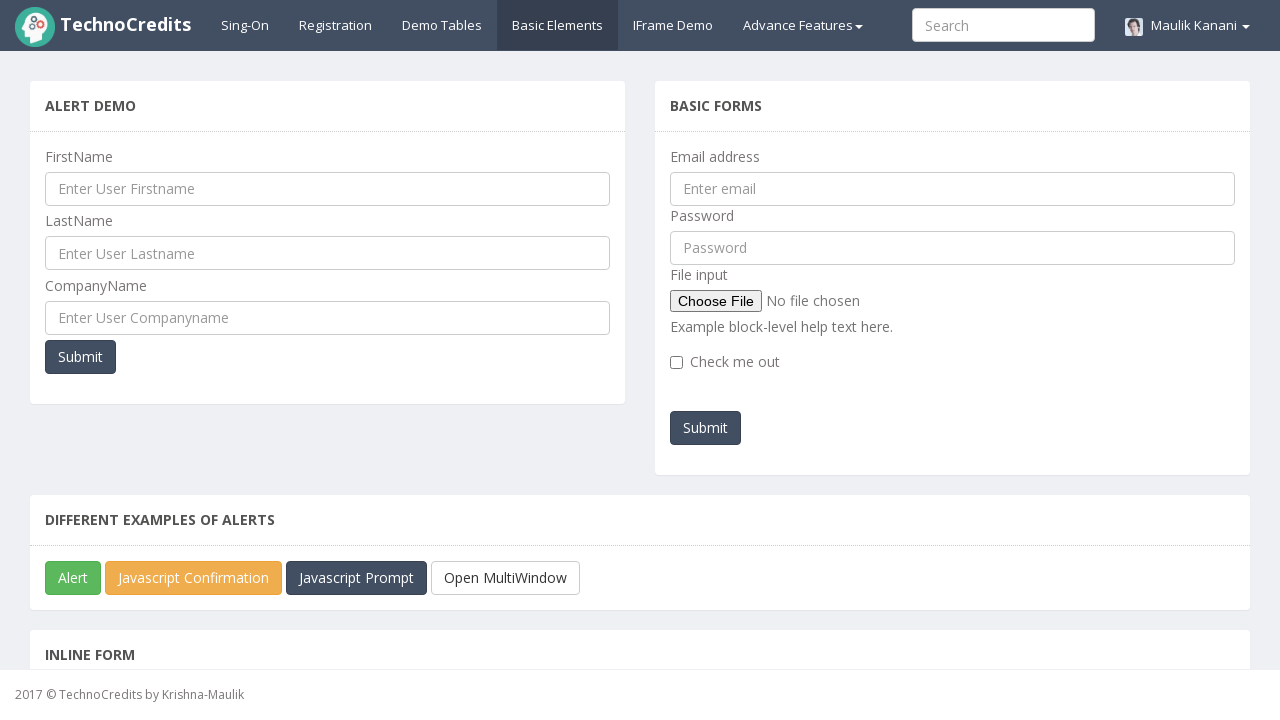

Clicked on Alert button at (73, 578) on button:has-text('Alert')
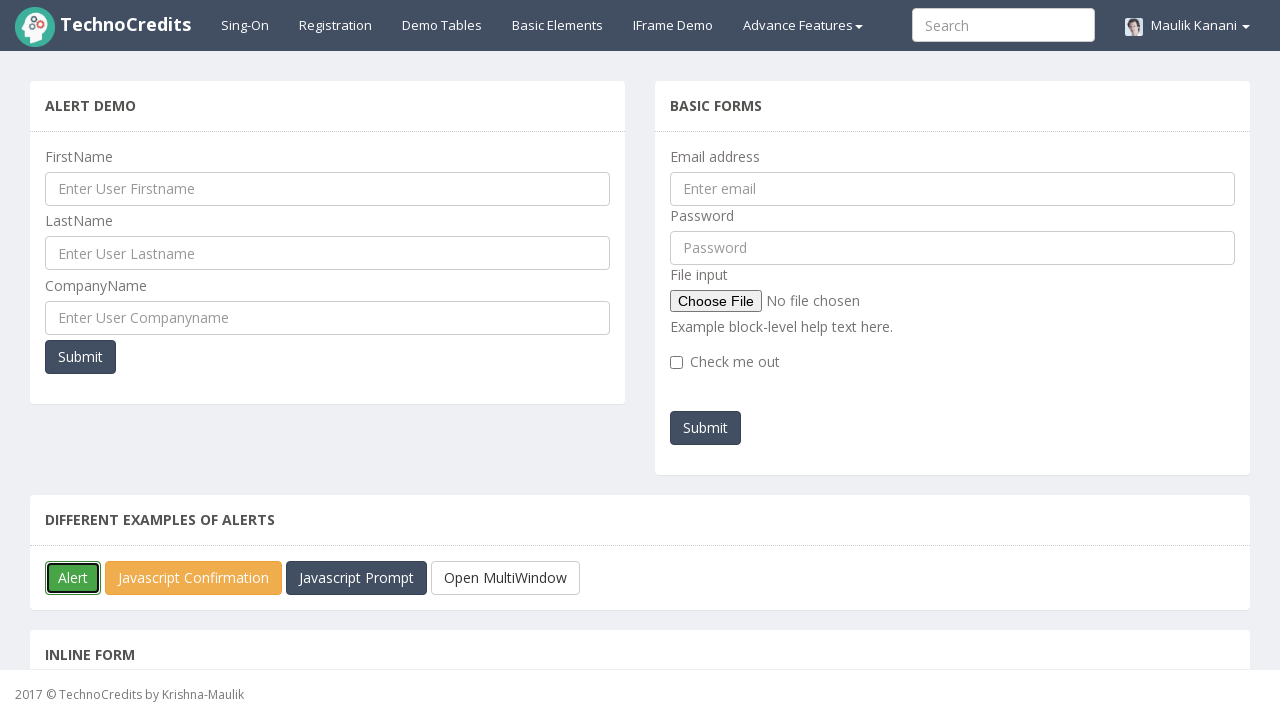

Set up dialog handler to accept alert
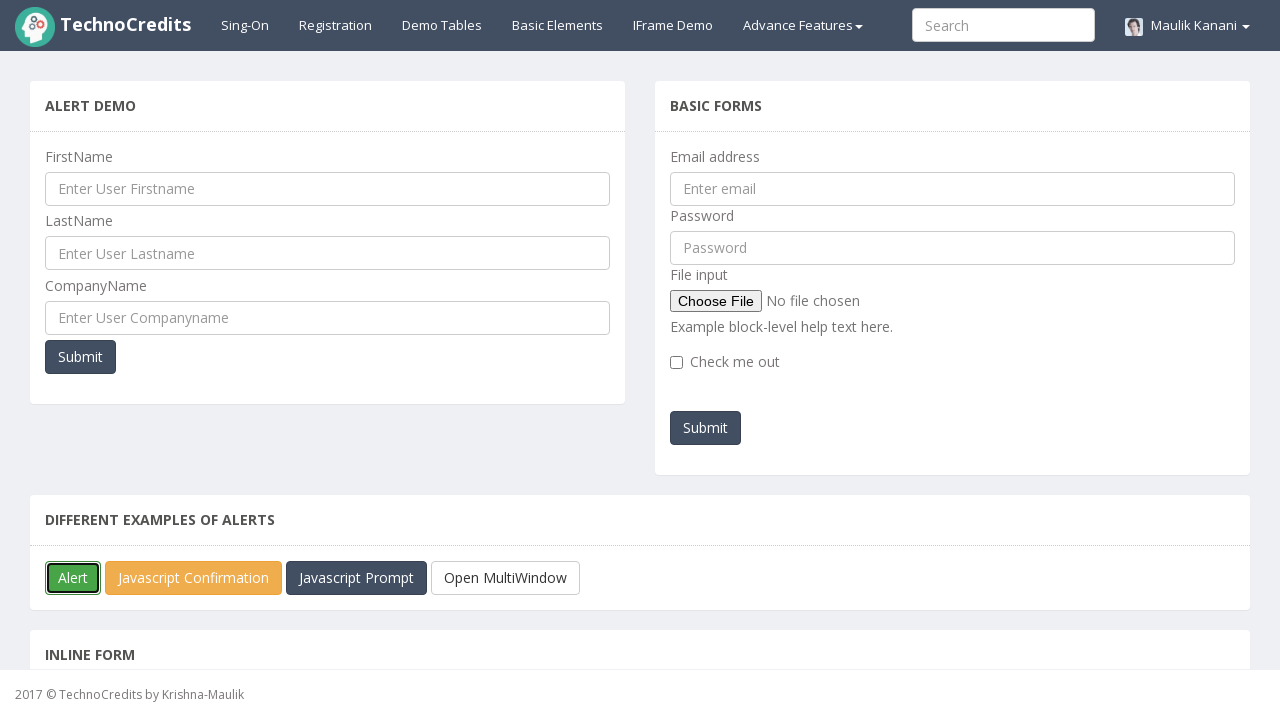

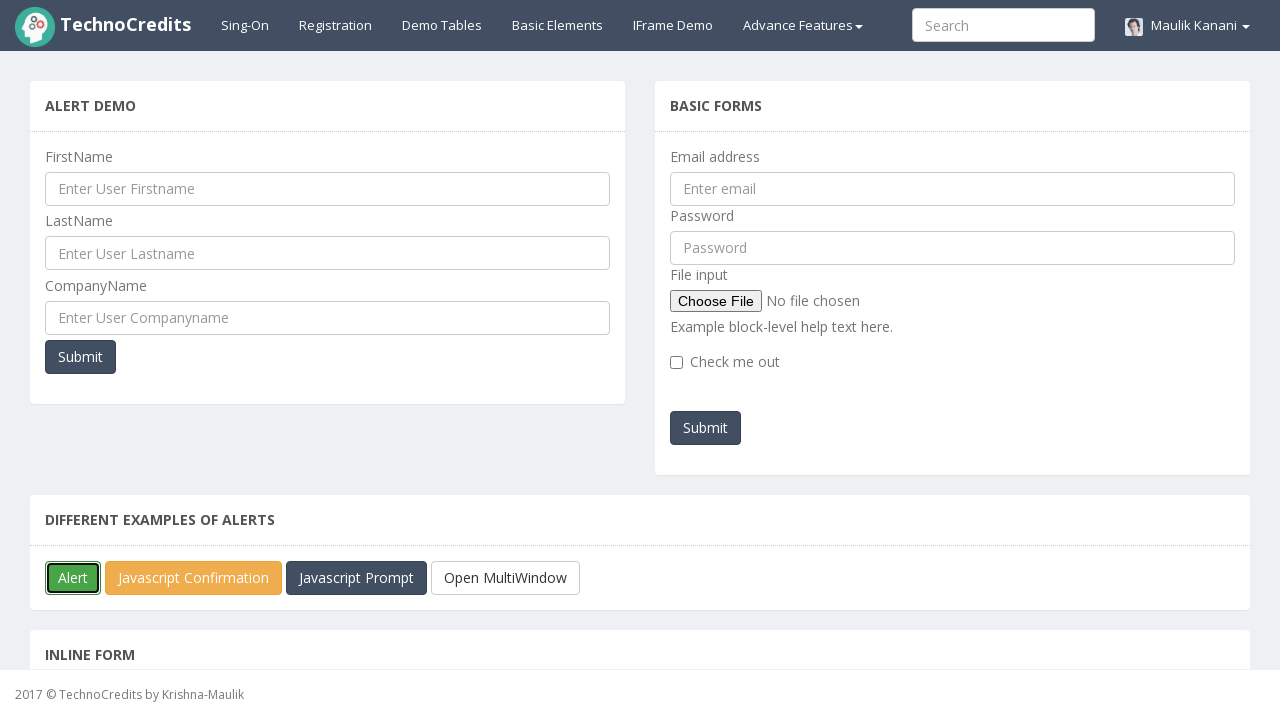